Tests copy-paste keyboard functionality by entering a first name, selecting all text with Ctrl+A, copying with Ctrl+C, and pasting into the last name field with Ctrl+V

Starting URL: https://grotechminds.com/registration/

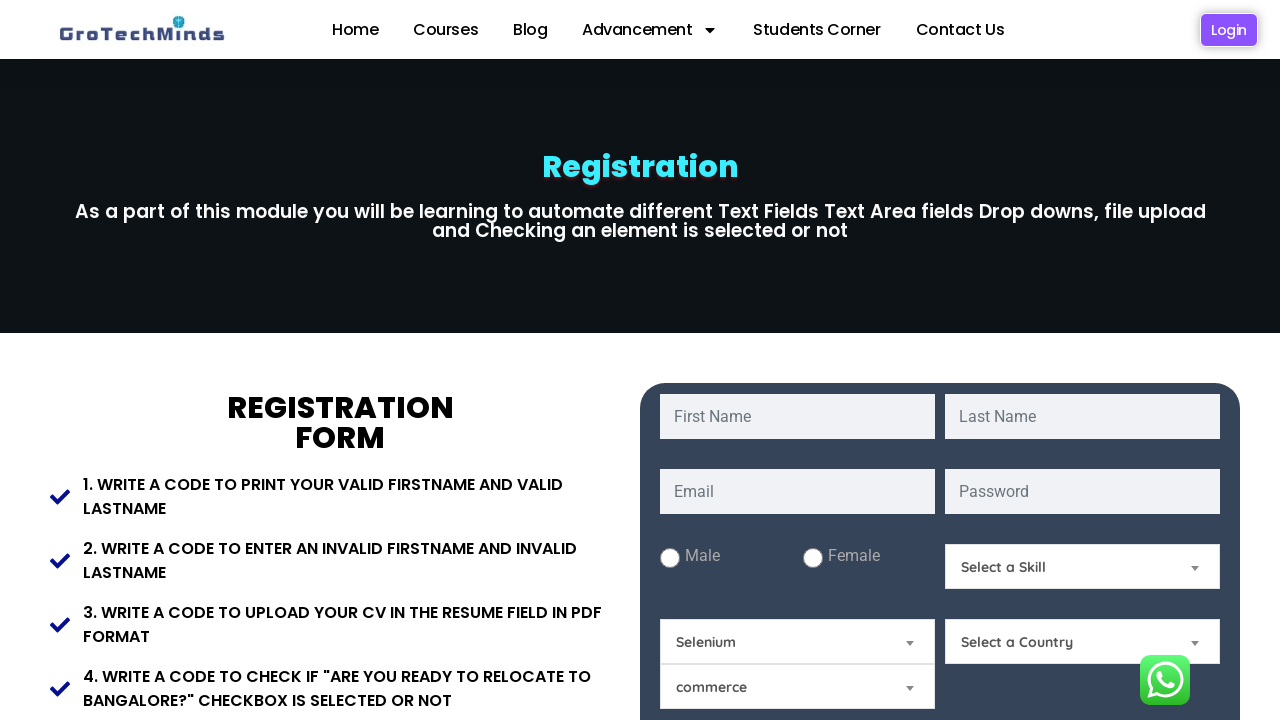

Filled first name field with 'Ashwathnarayan' on input[name='fname']
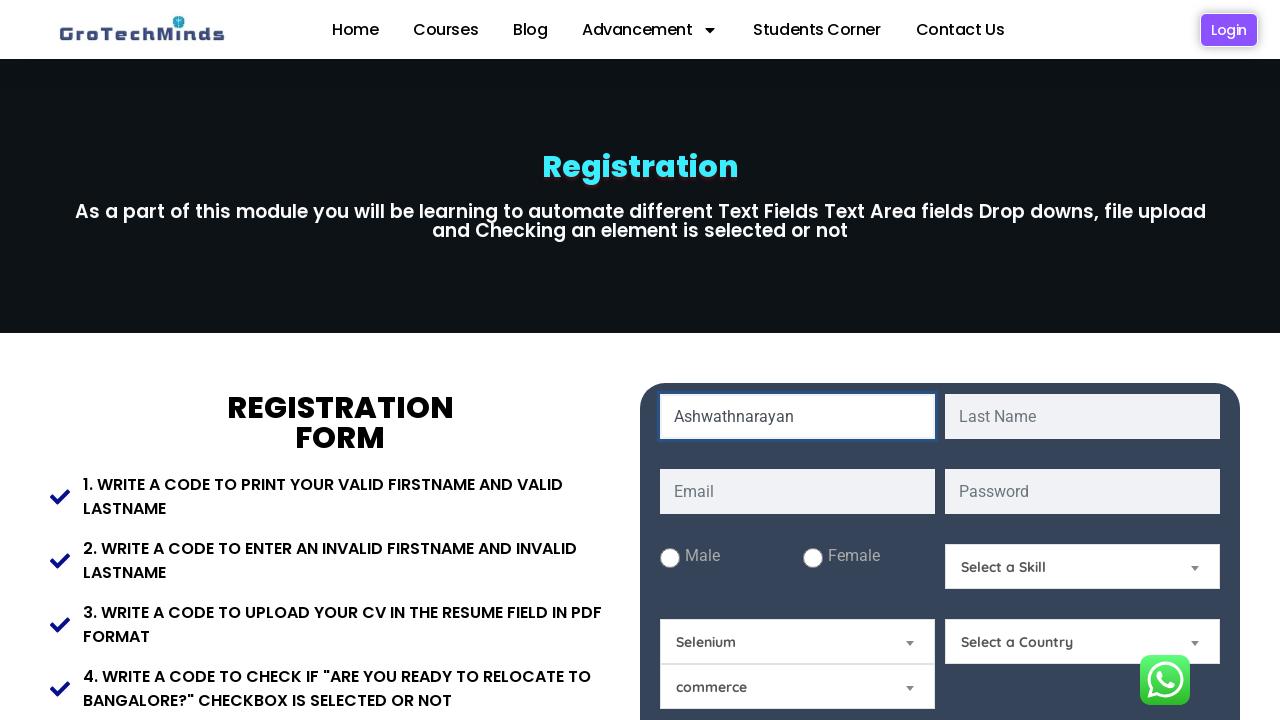

Clicked on first name field to focus it at (798, 416) on input[name='fname']
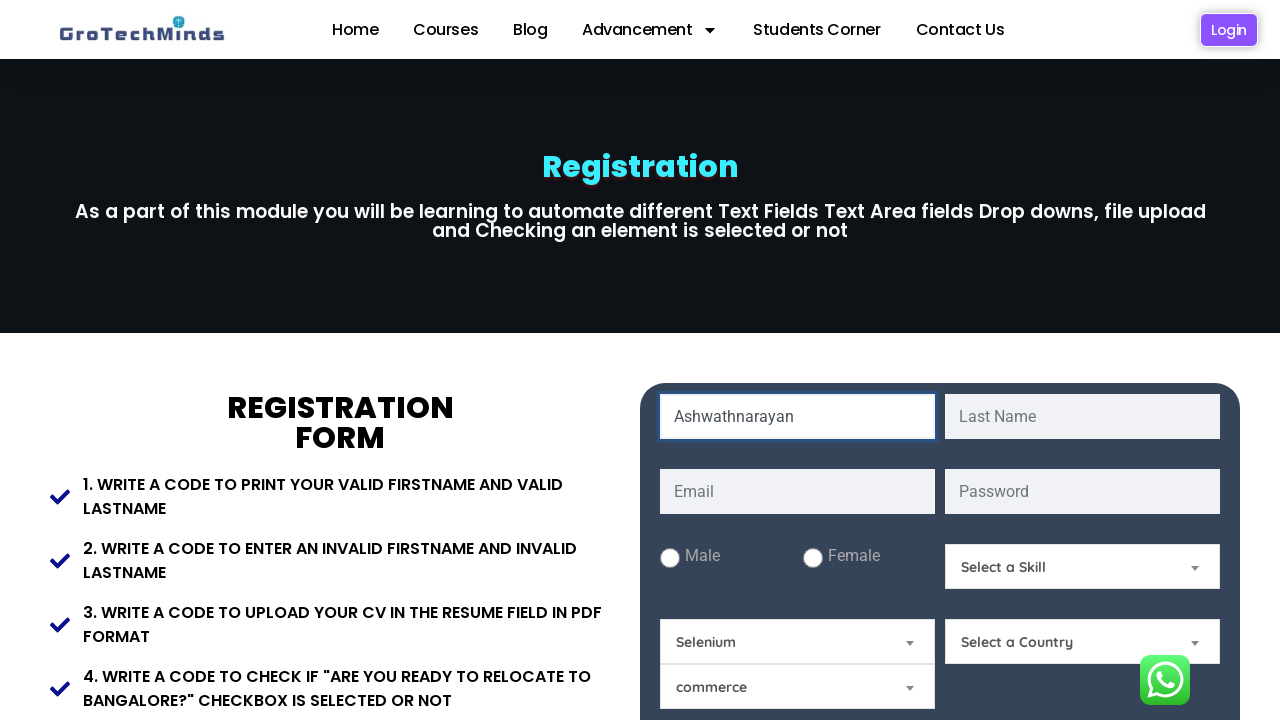

Selected all text in first name field with Ctrl+A
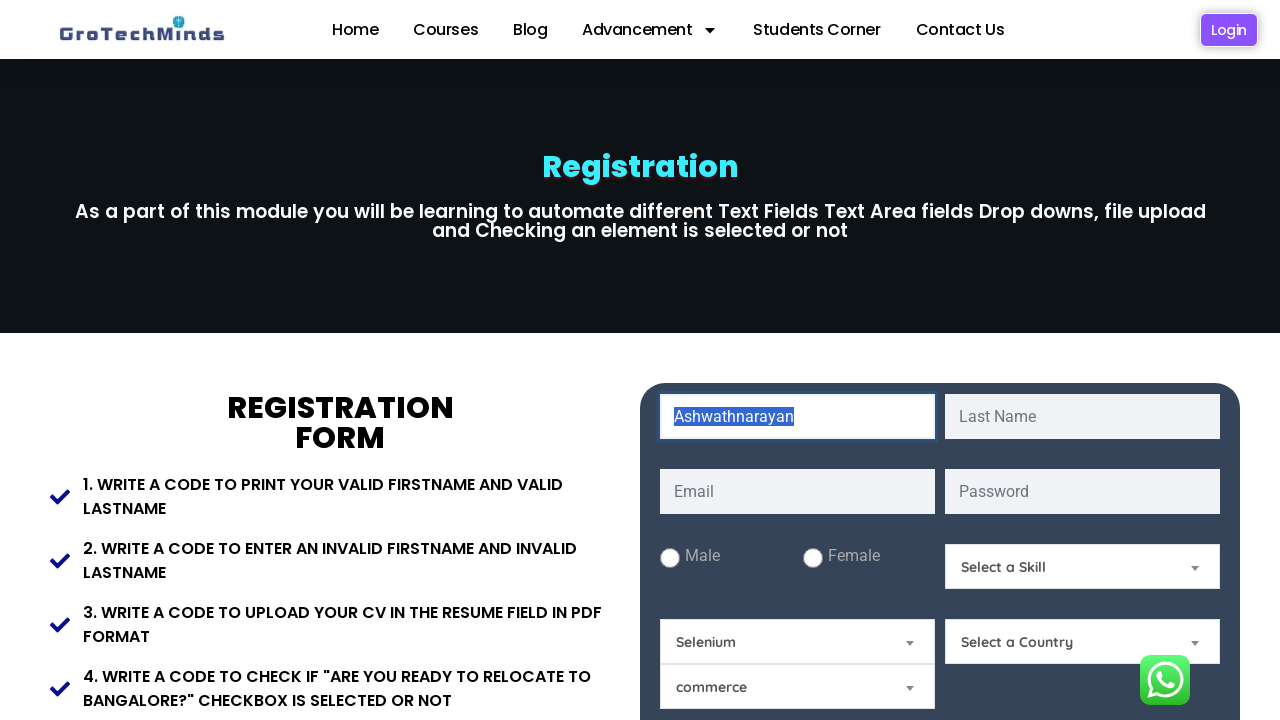

Copied selected text with Ctrl+C
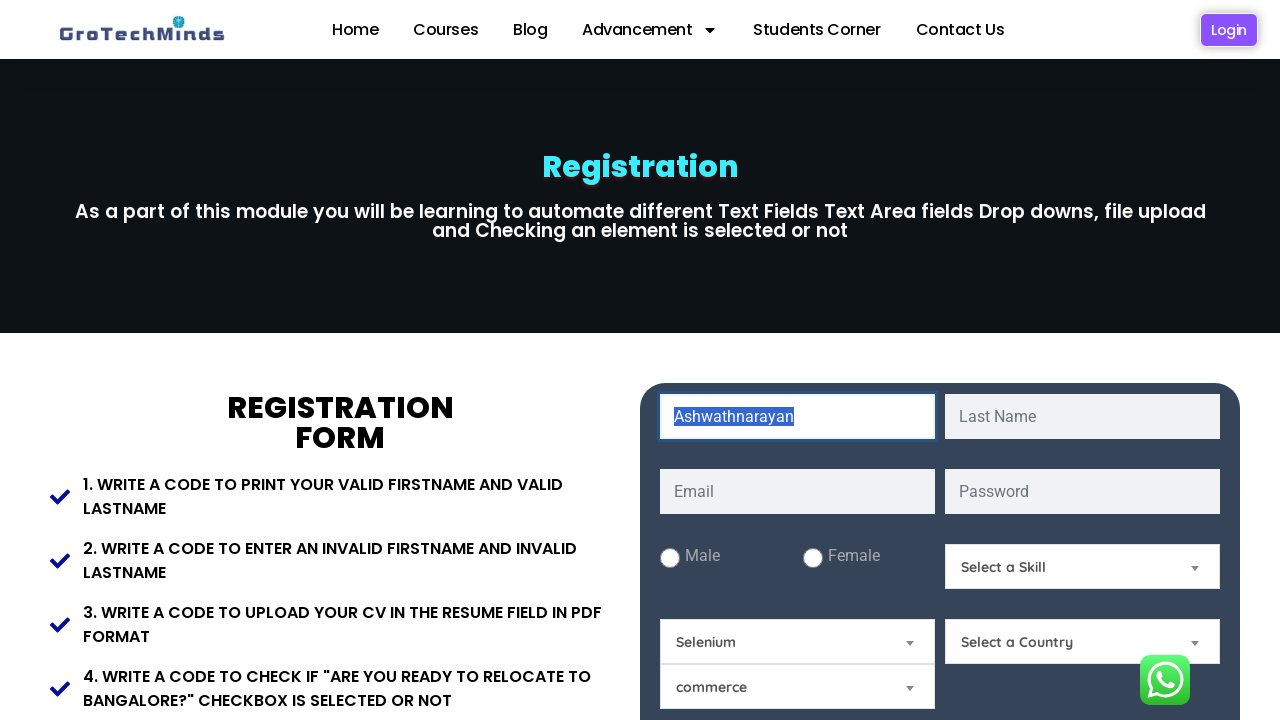

Clicked on last name field to focus it at (1082, 416) on input[name='lname']
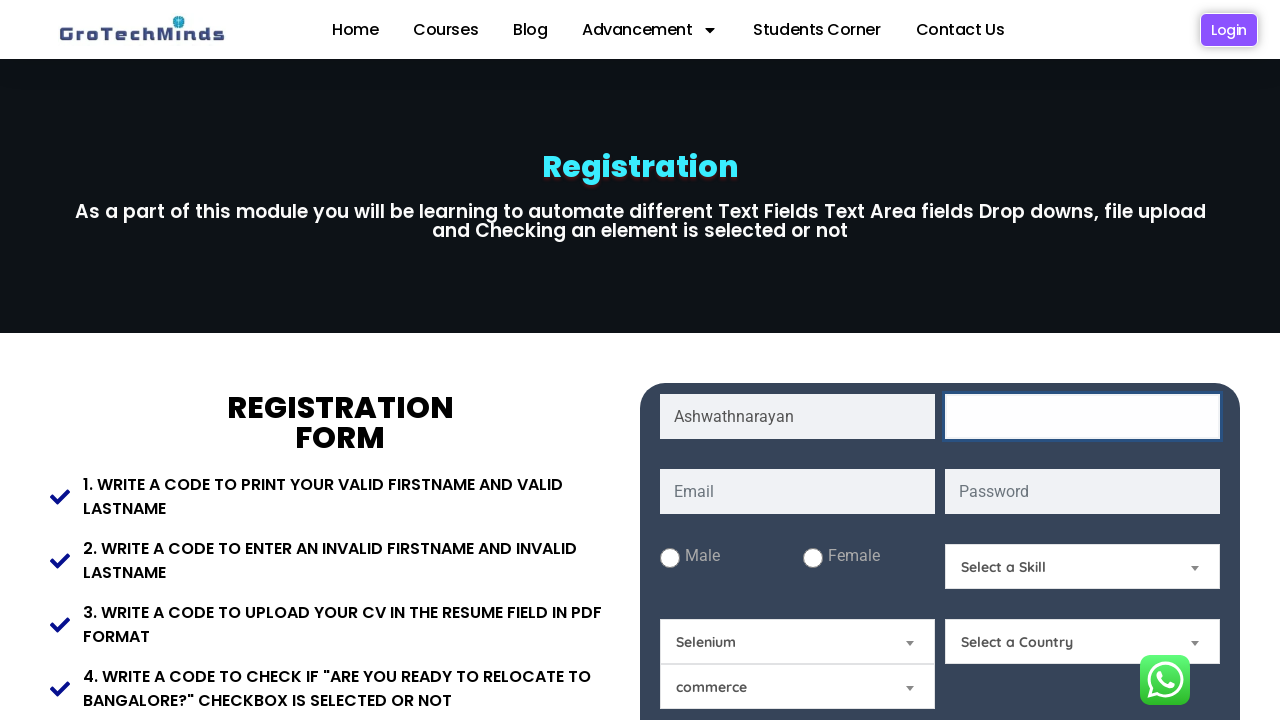

Pasted copied text into last name field with Ctrl+V
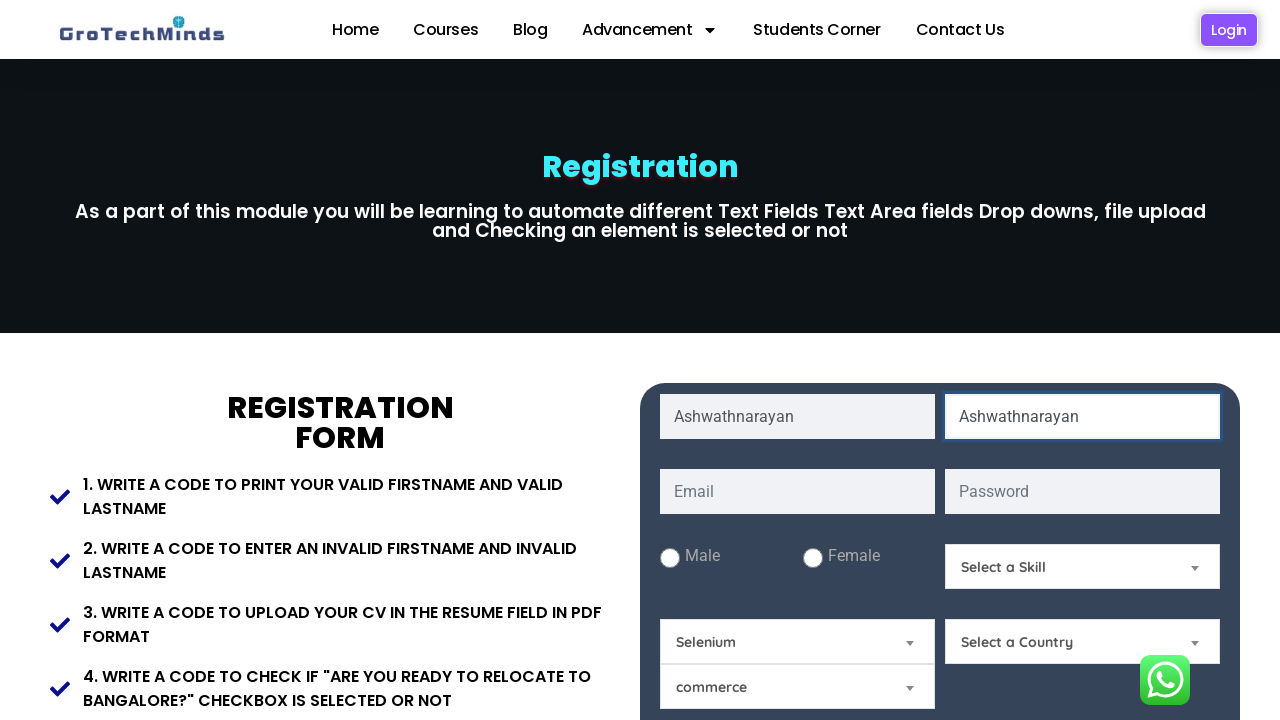

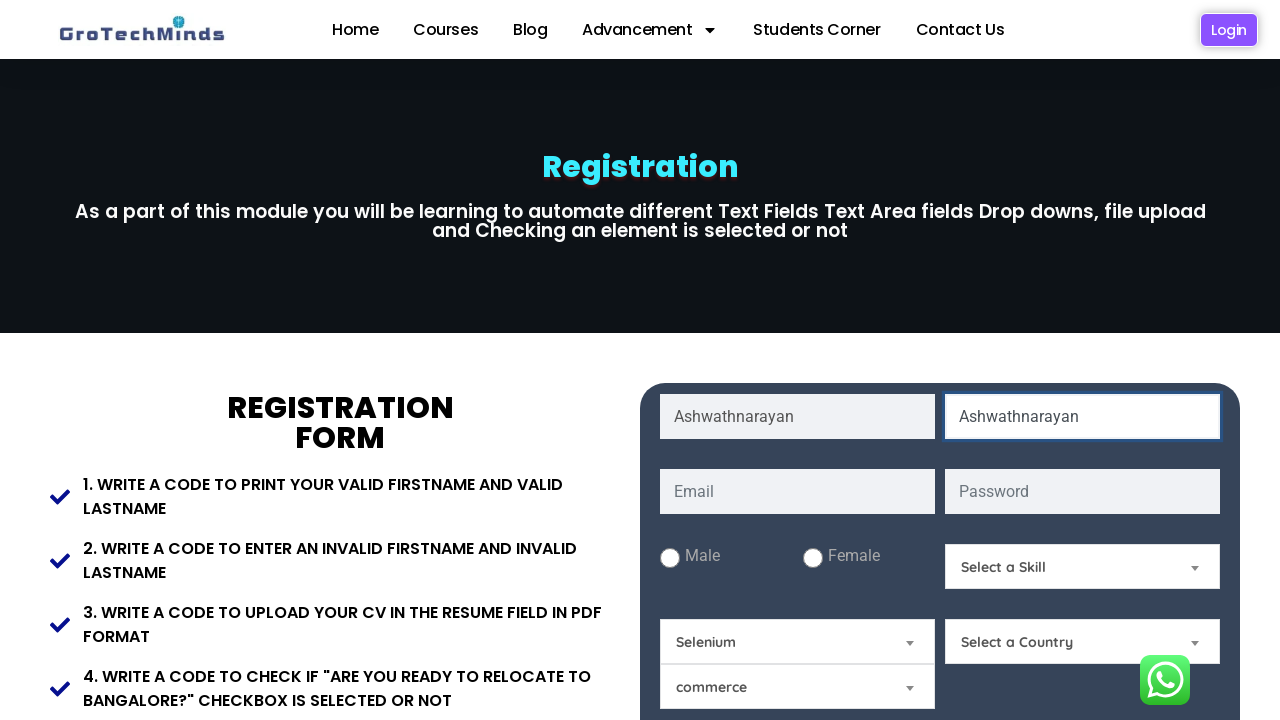